Navigates to nopCommerce demo store, maximizes the browser window, and retrieves the page title and URL to verify the page loaded correctly.

Starting URL: https://demo.nopcommerce.com/

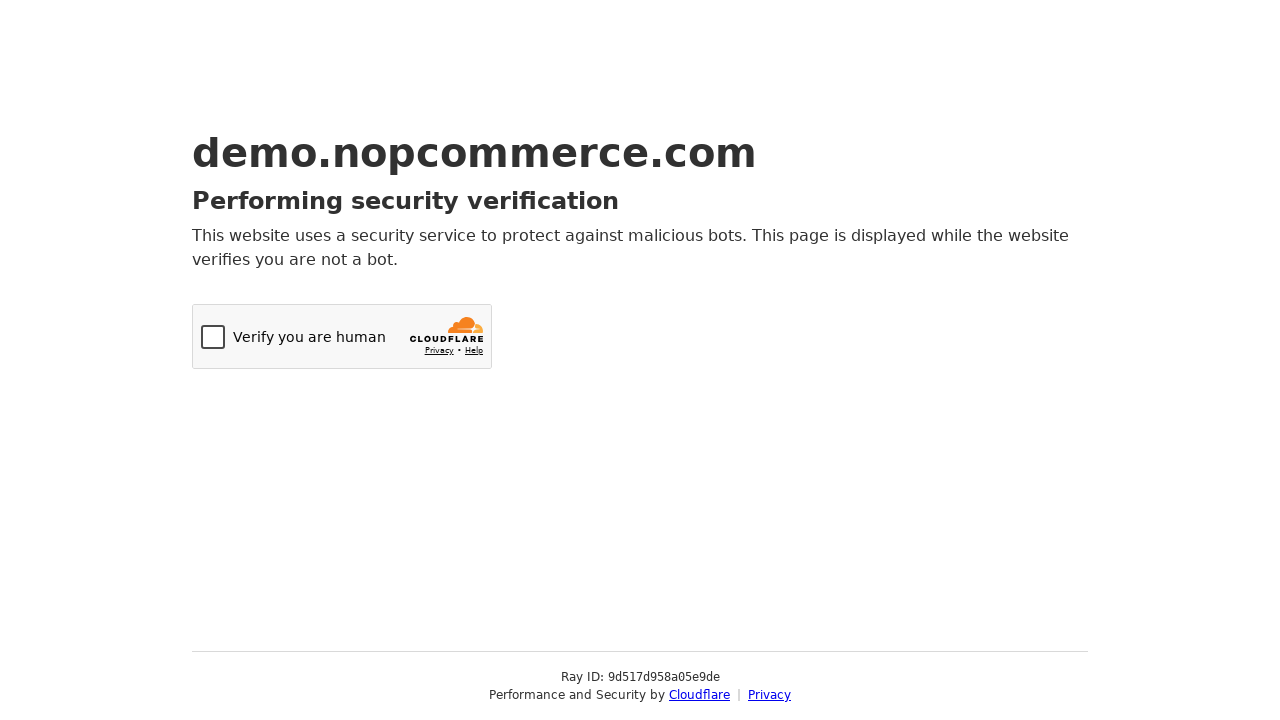

Set viewport to 1920x1080 to maximize browser window
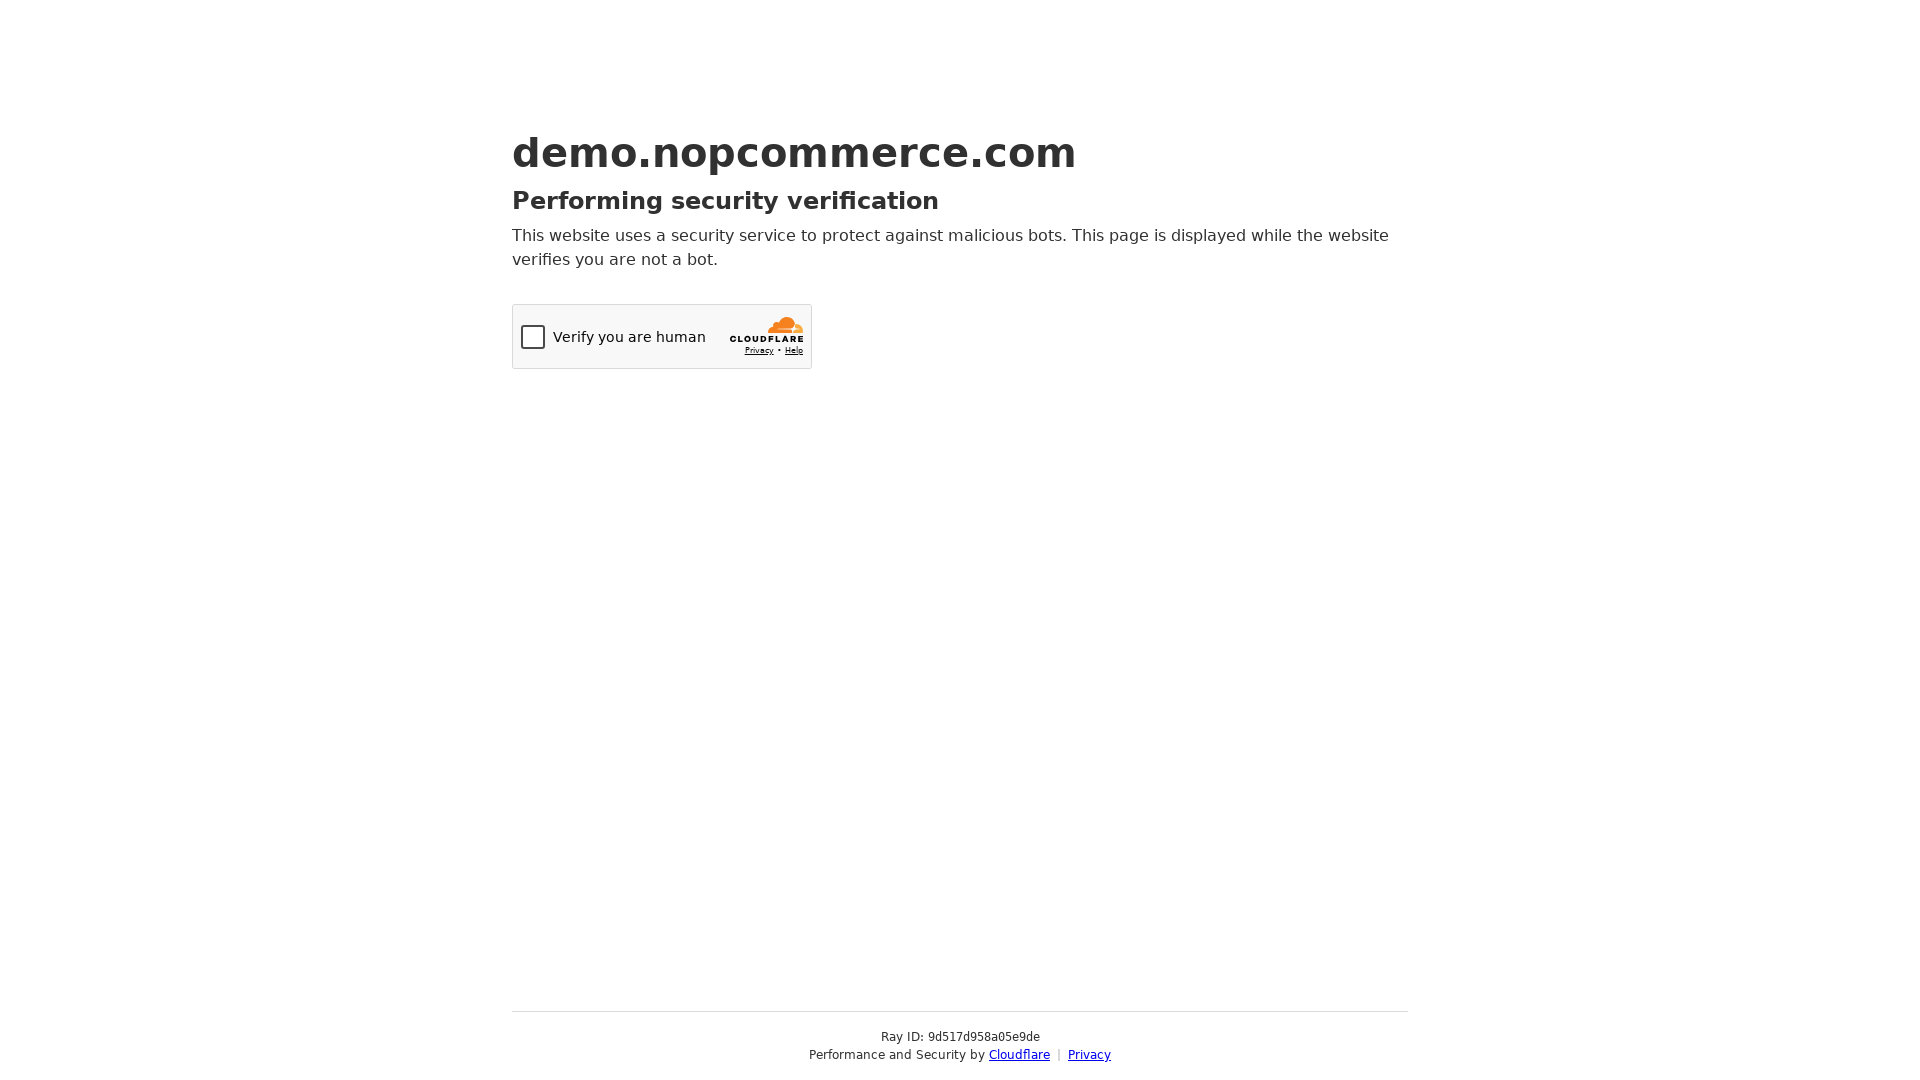

Waited for page to reach domcontentloaded state
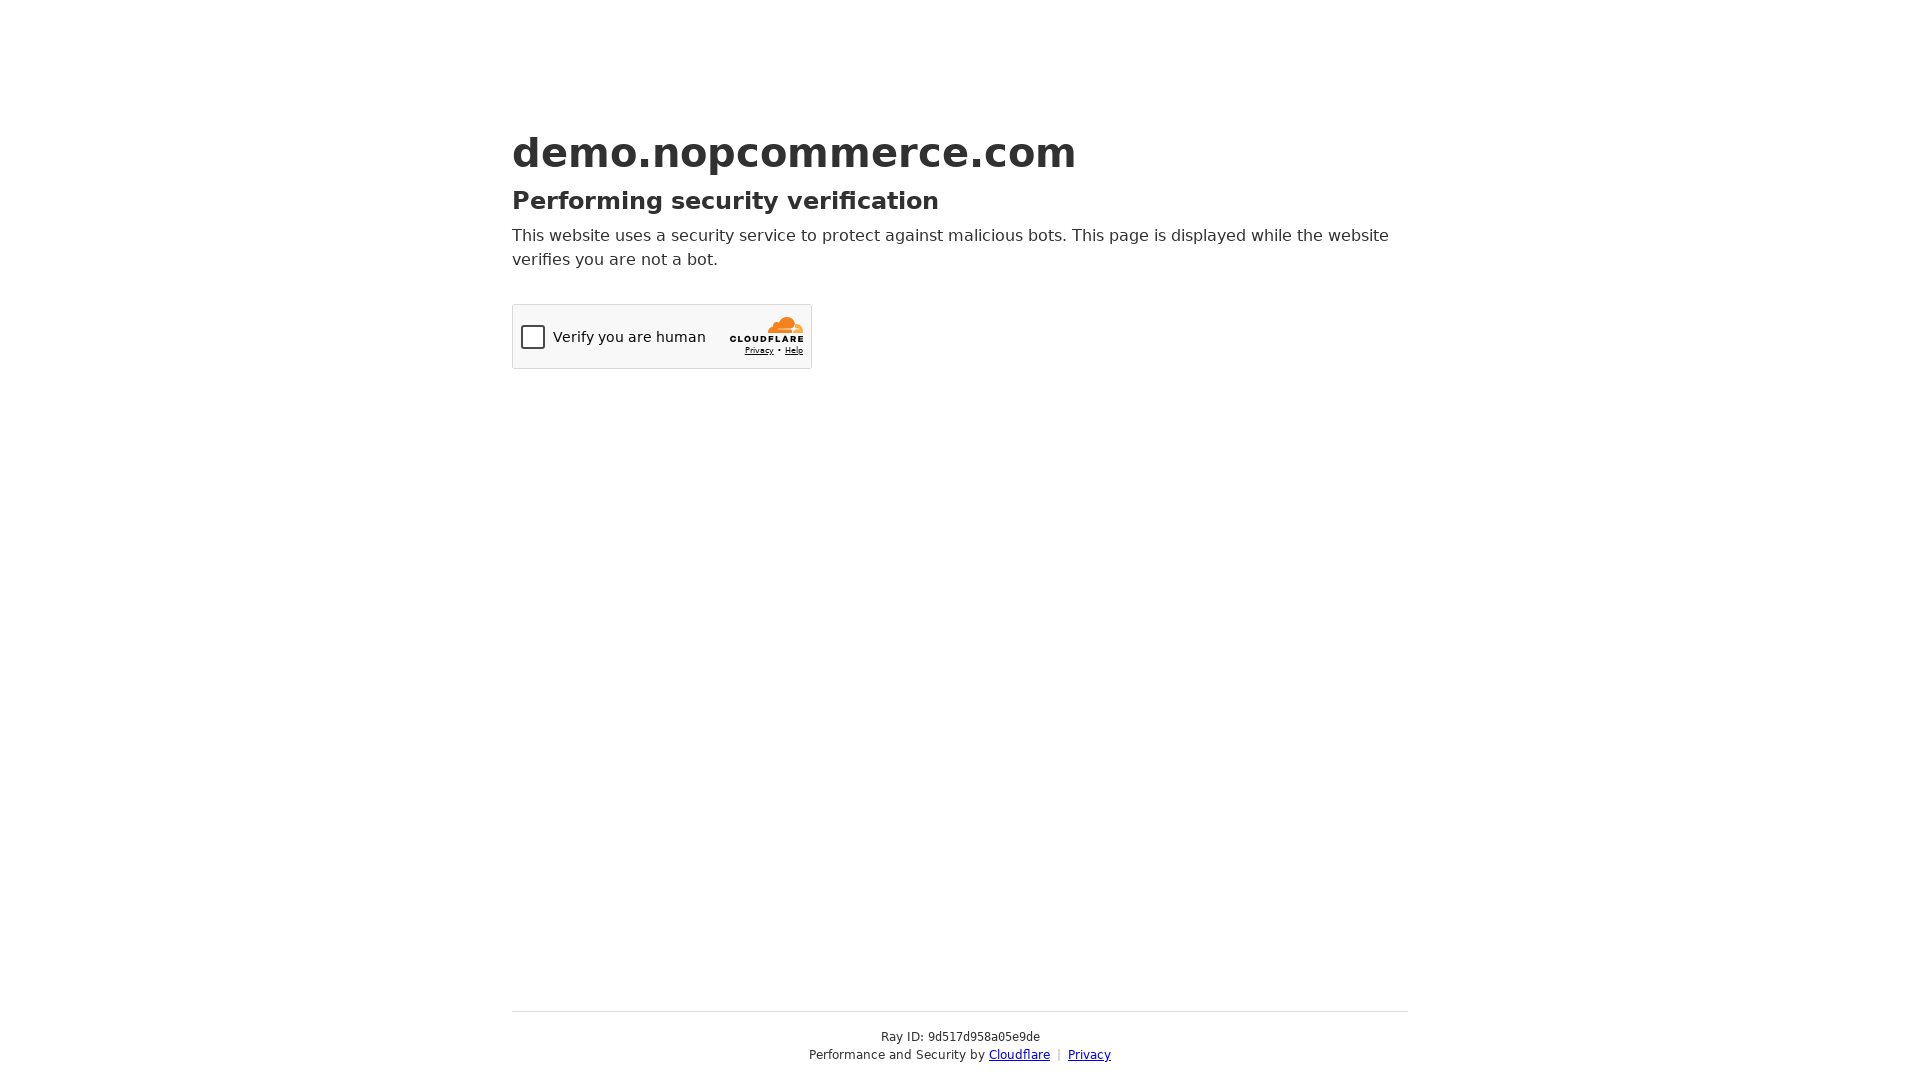

Retrieved current URL: https://demo.nopcommerce.com/
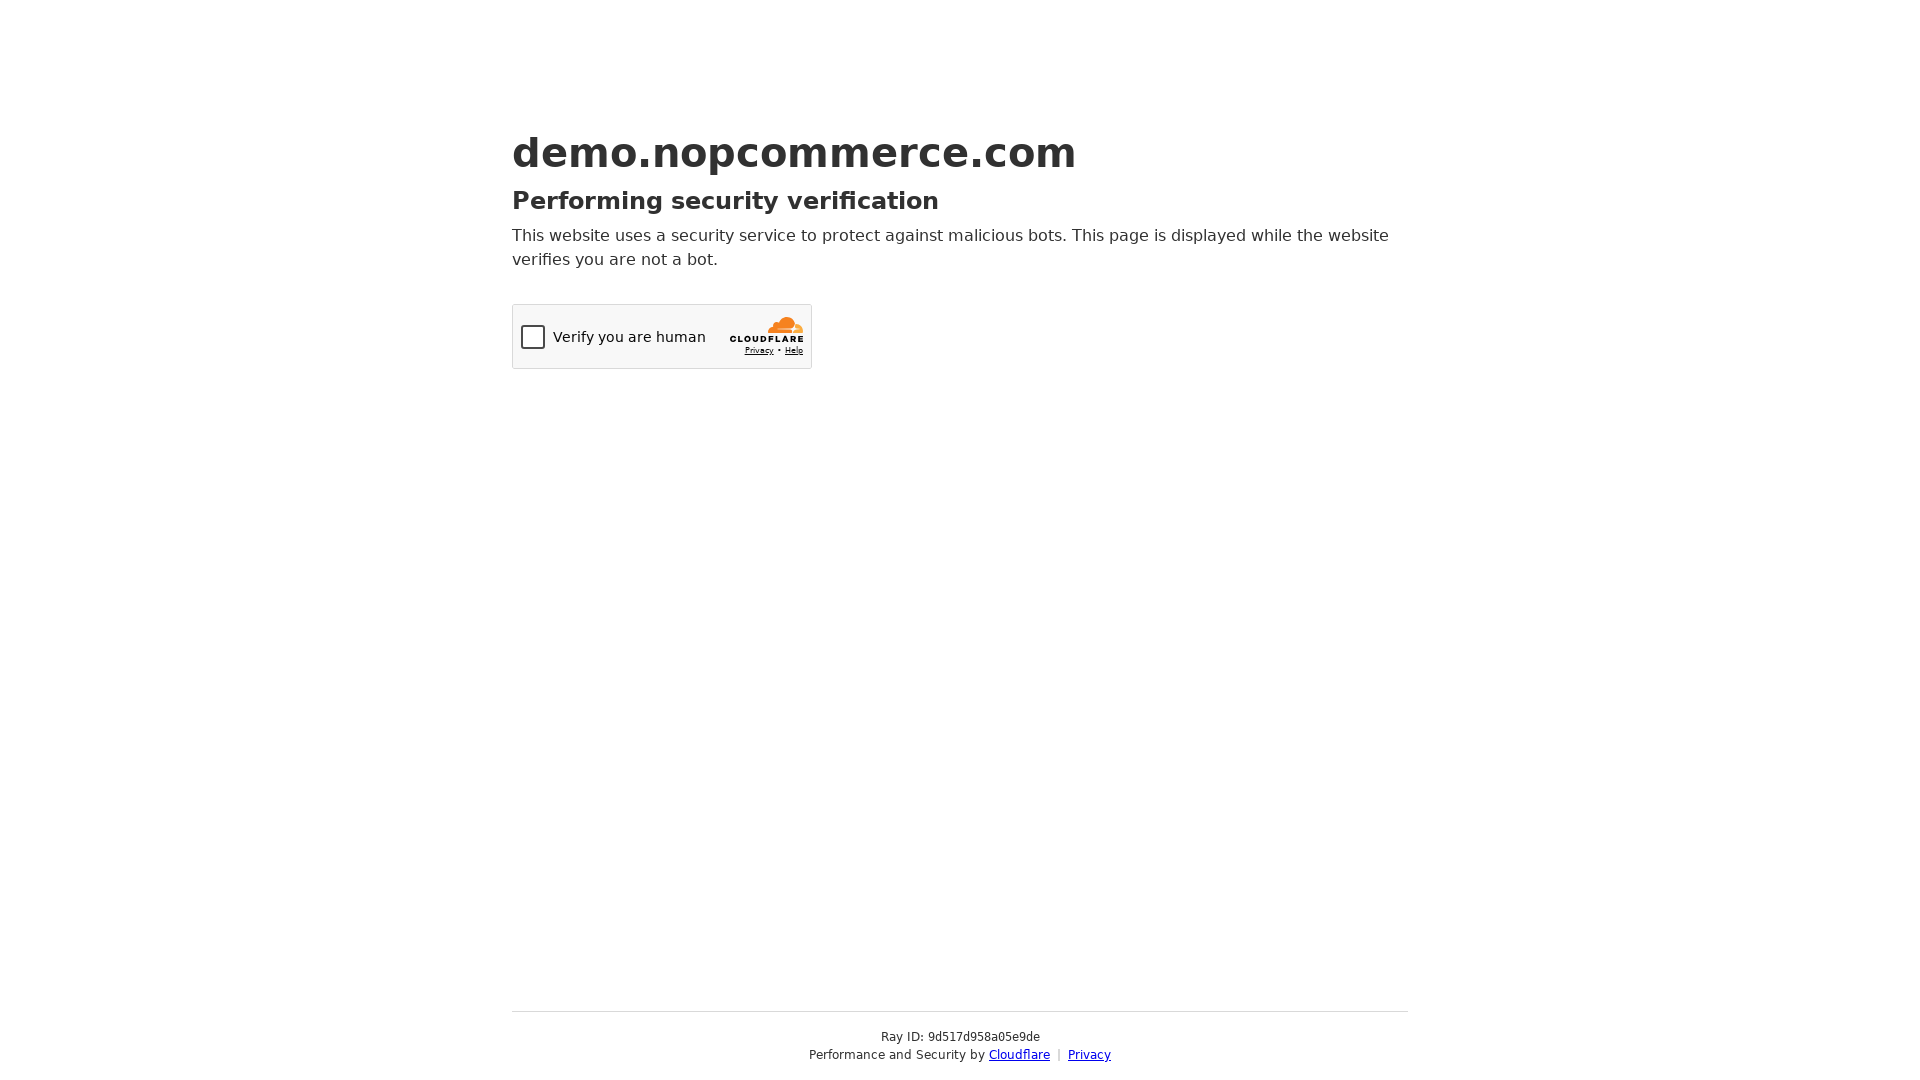

Retrieved page title: Just a moment...
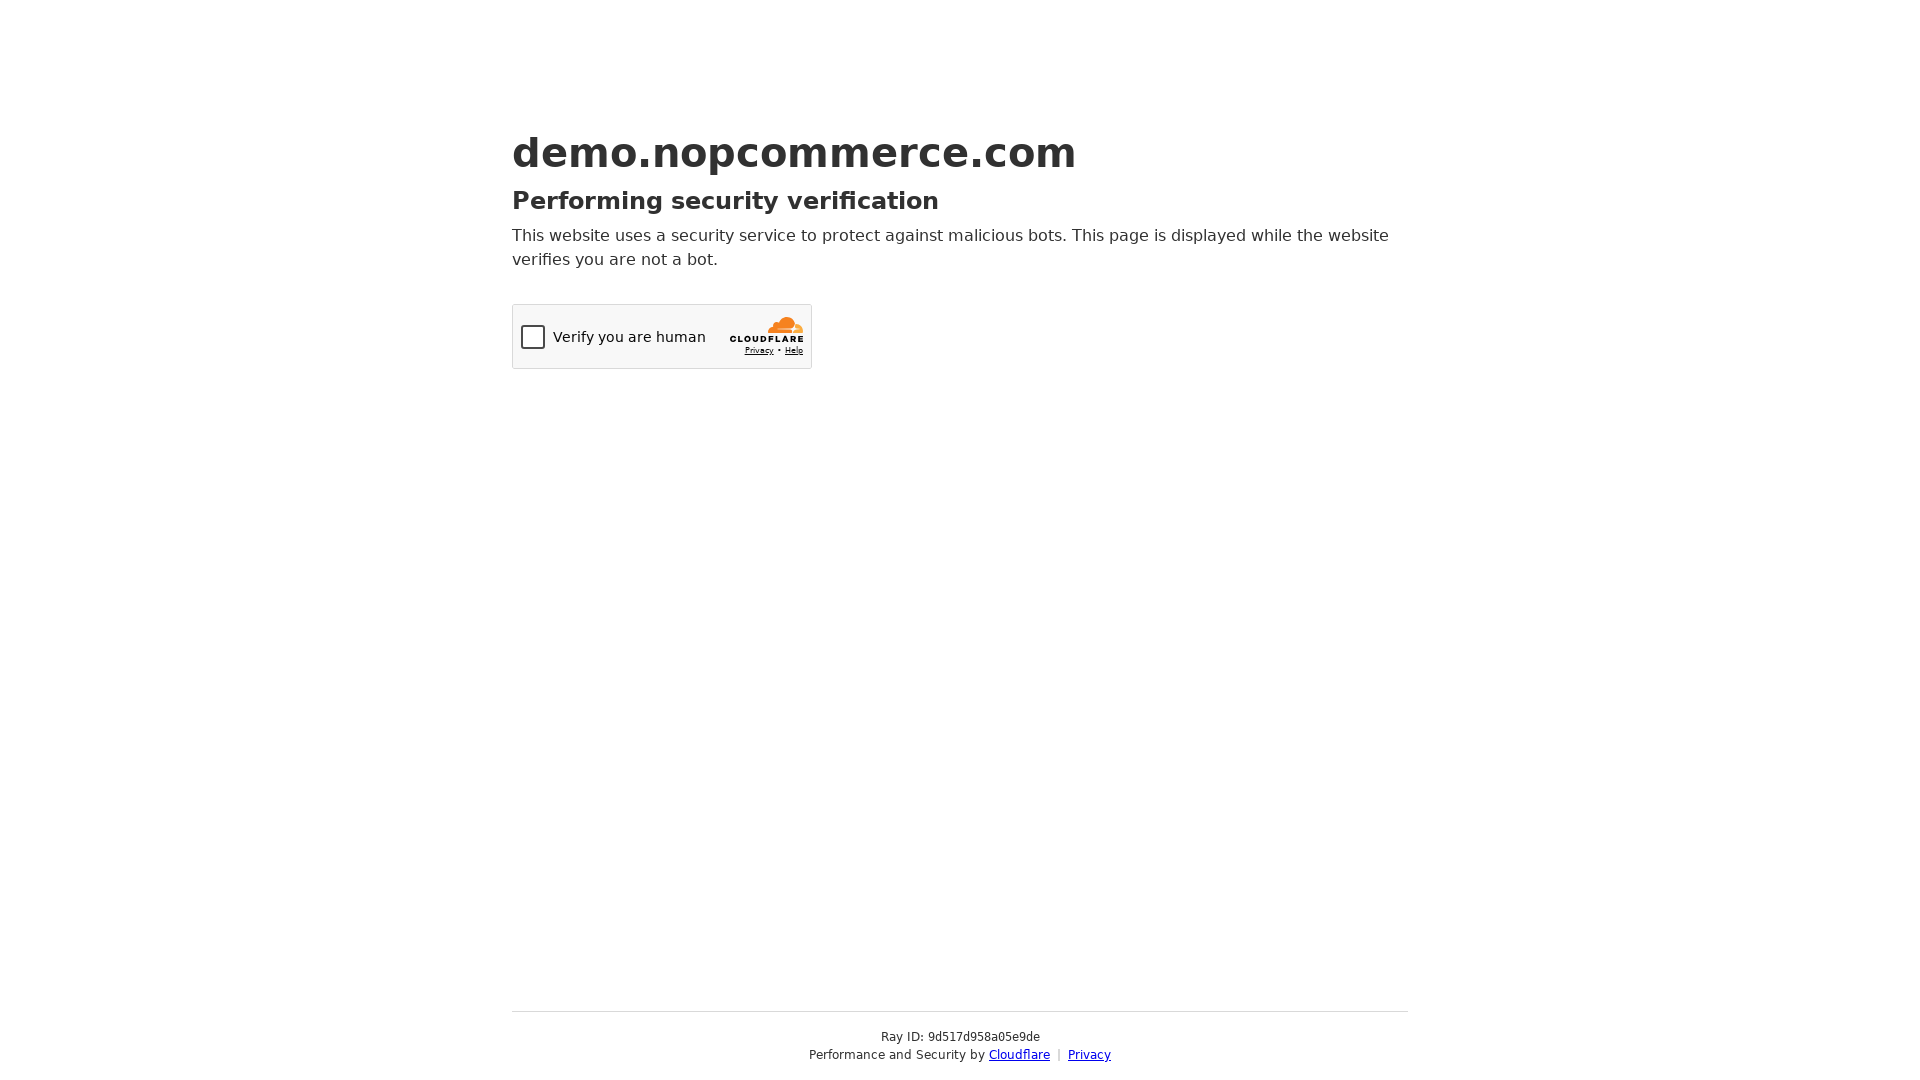

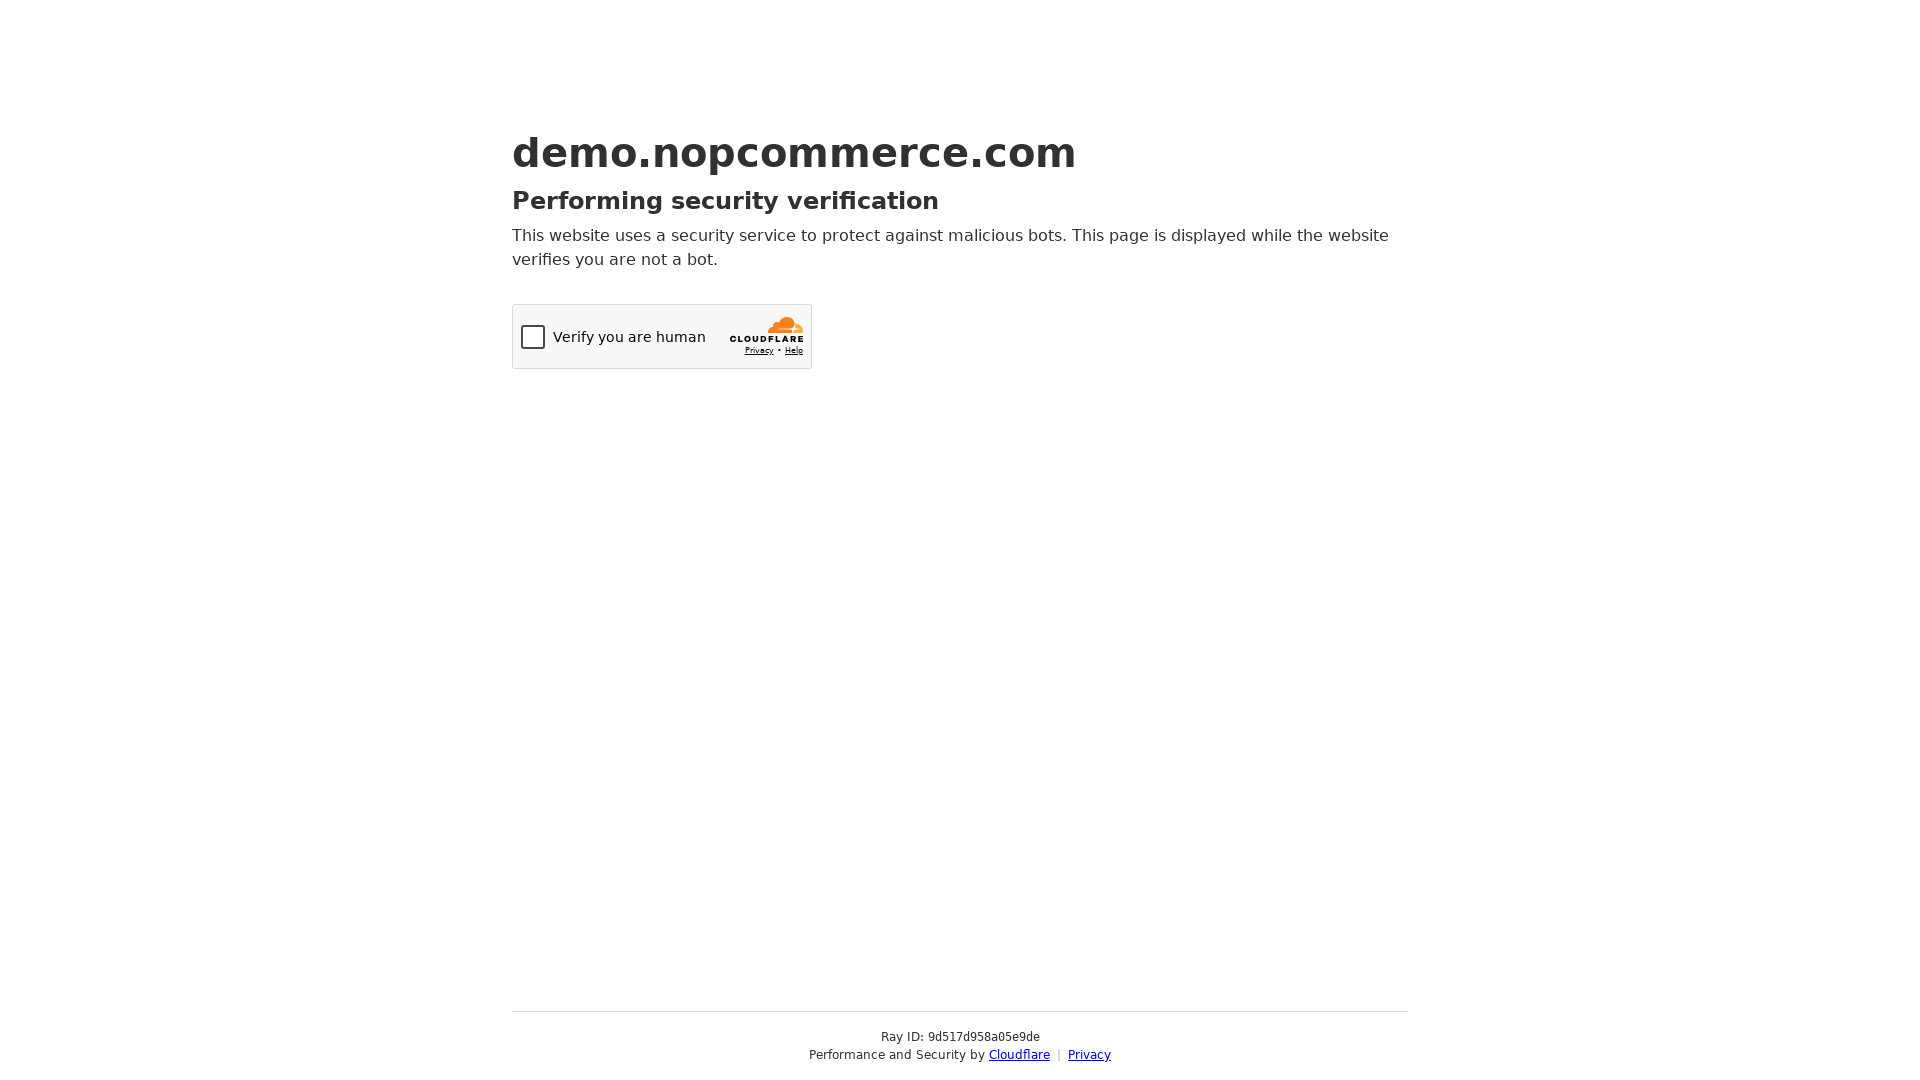